Tests alert handling in Firefox by clicking a confirm button and accepting the JavaScript confirm dialog

Starting URL: https://demoqa.com/alerts

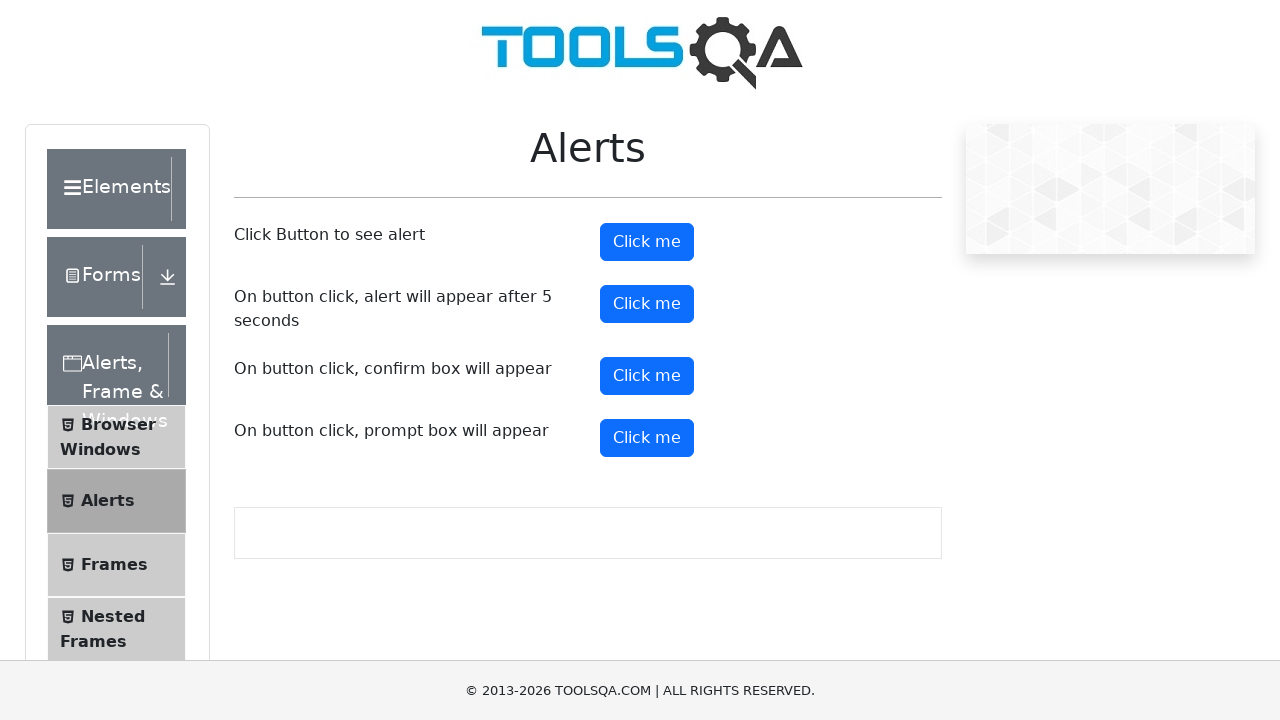

Set up dialog handler to accept confirm dialogs
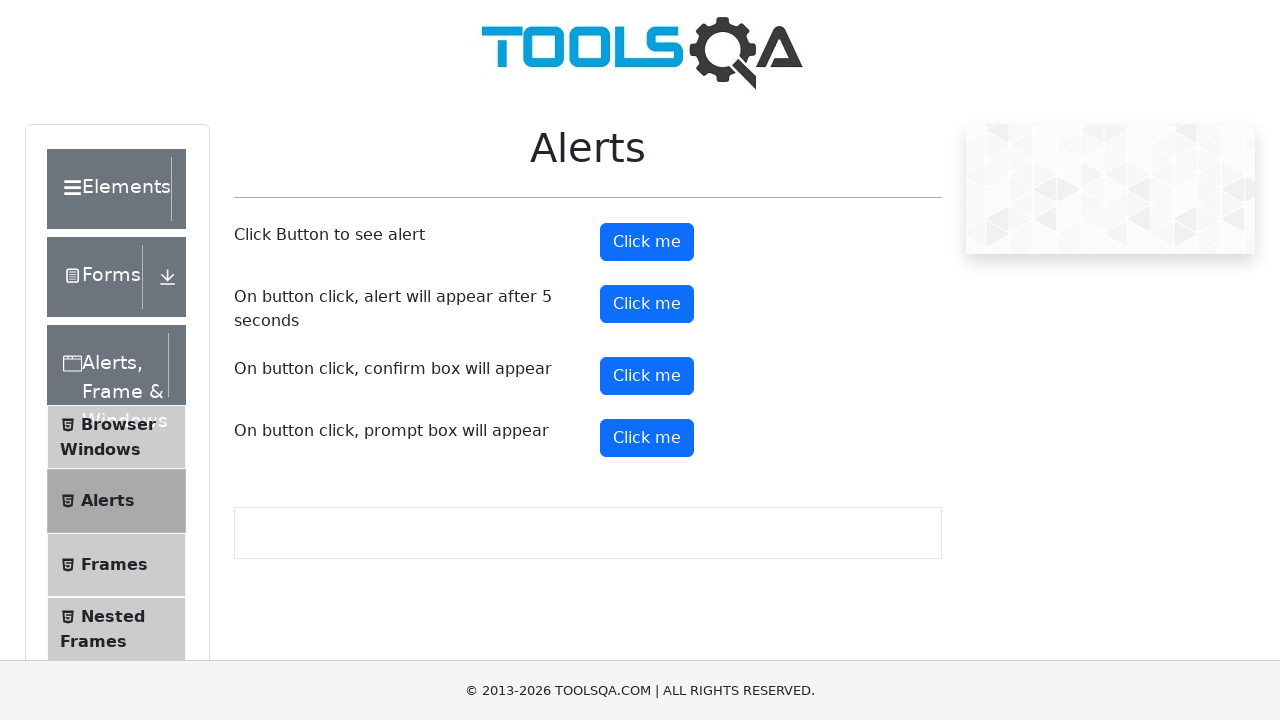

Clicked the confirm button to trigger JavaScript confirm dialog at (647, 376) on #confirmButton
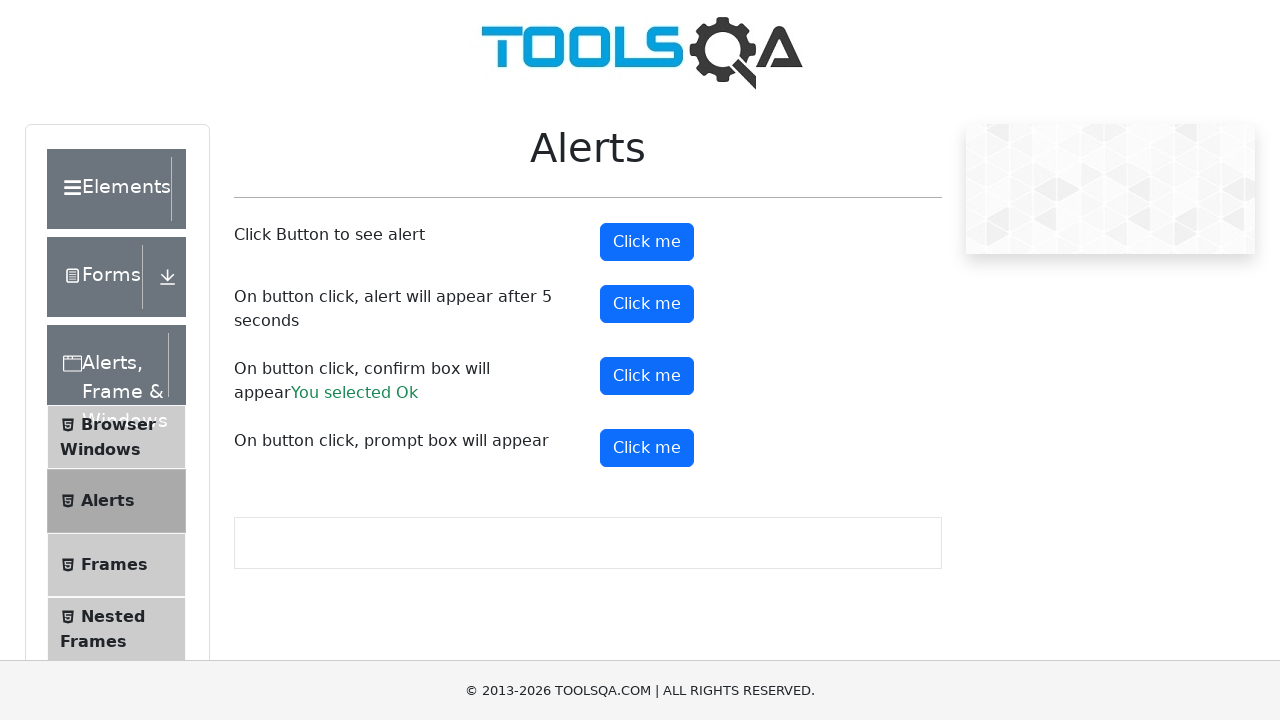

Waited 200ms for dialog handling to complete
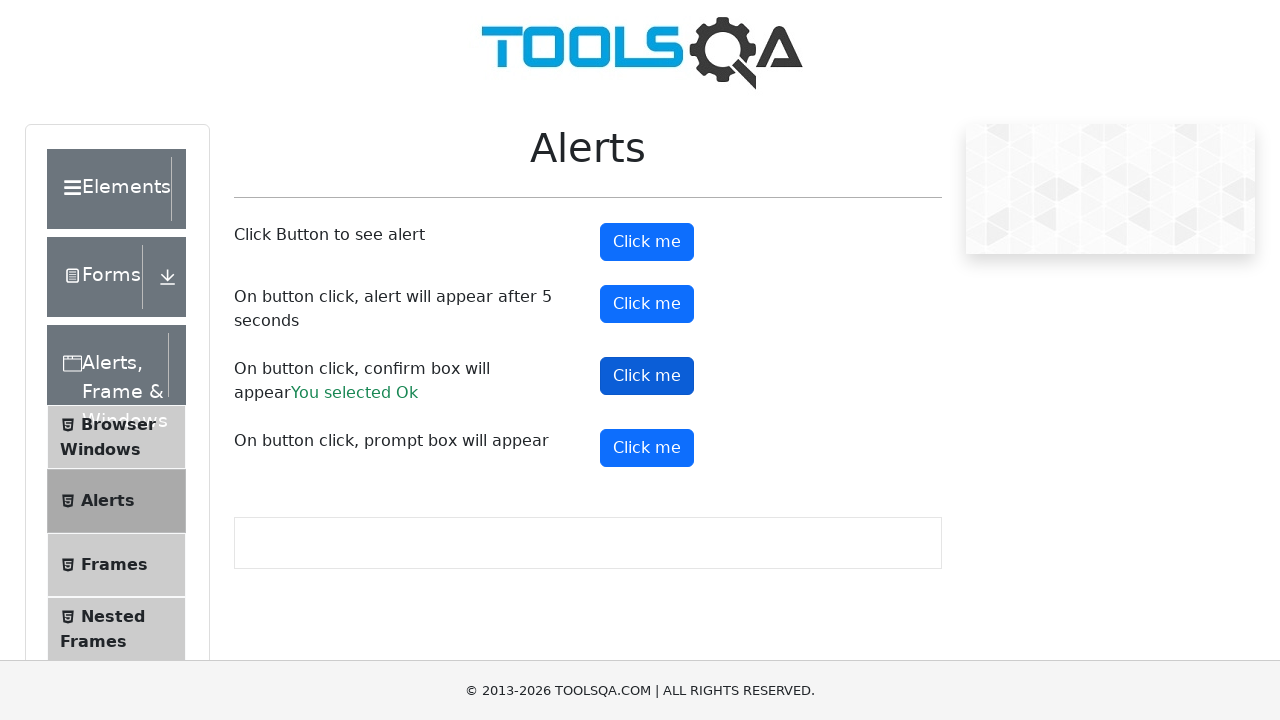

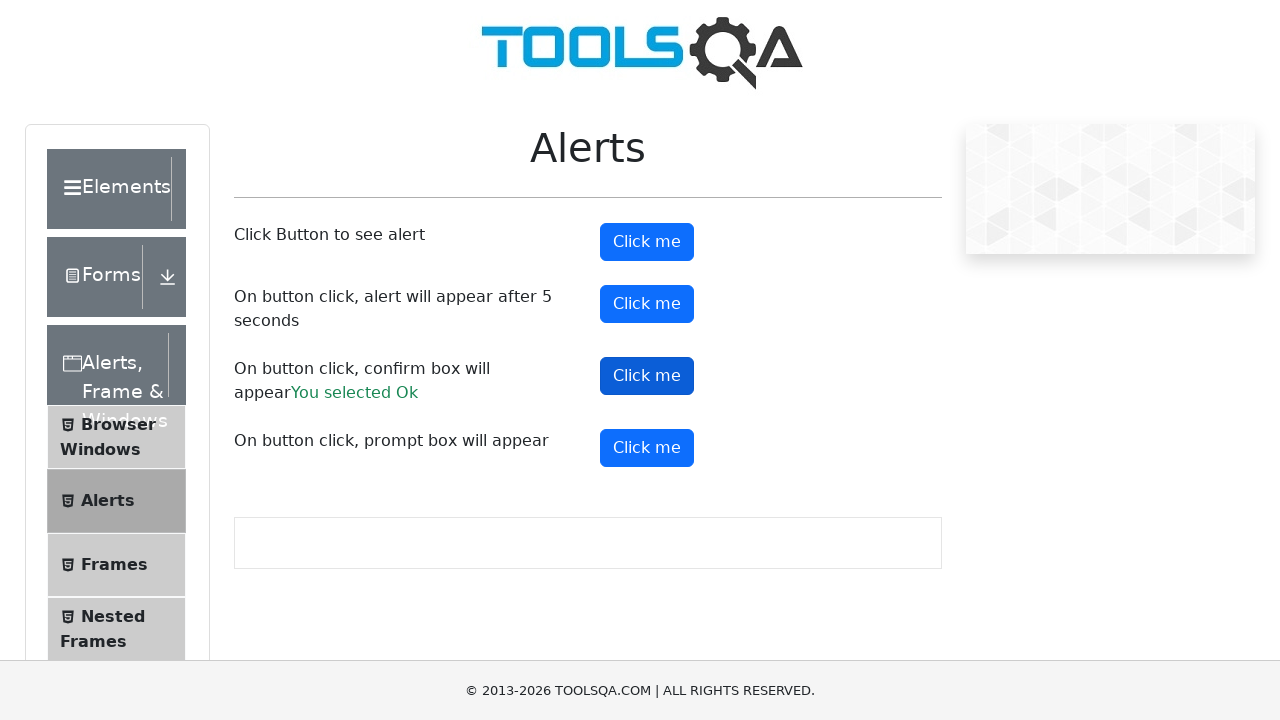